Navigates to the UIDAI (Unique Identification Authority of India) website and waits for the page to load completely.

Starting URL: https://uidai.gov.in/en/

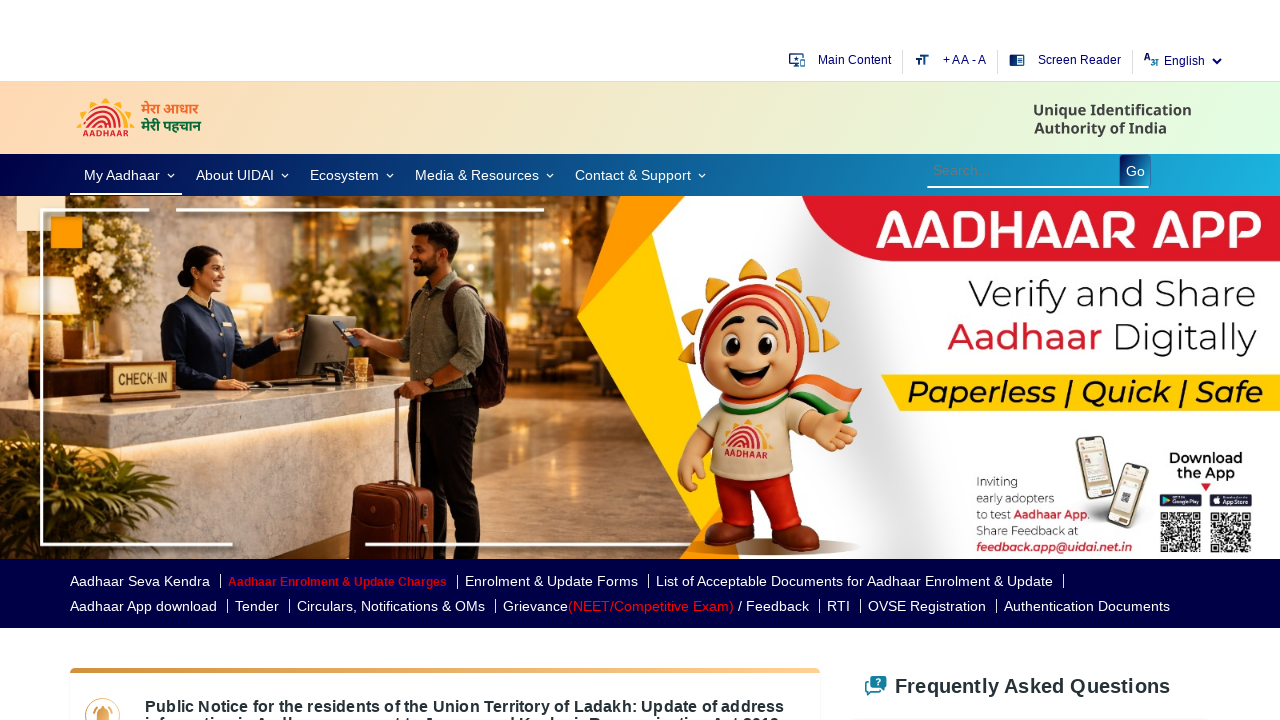

Waited for page to reach networkidle state
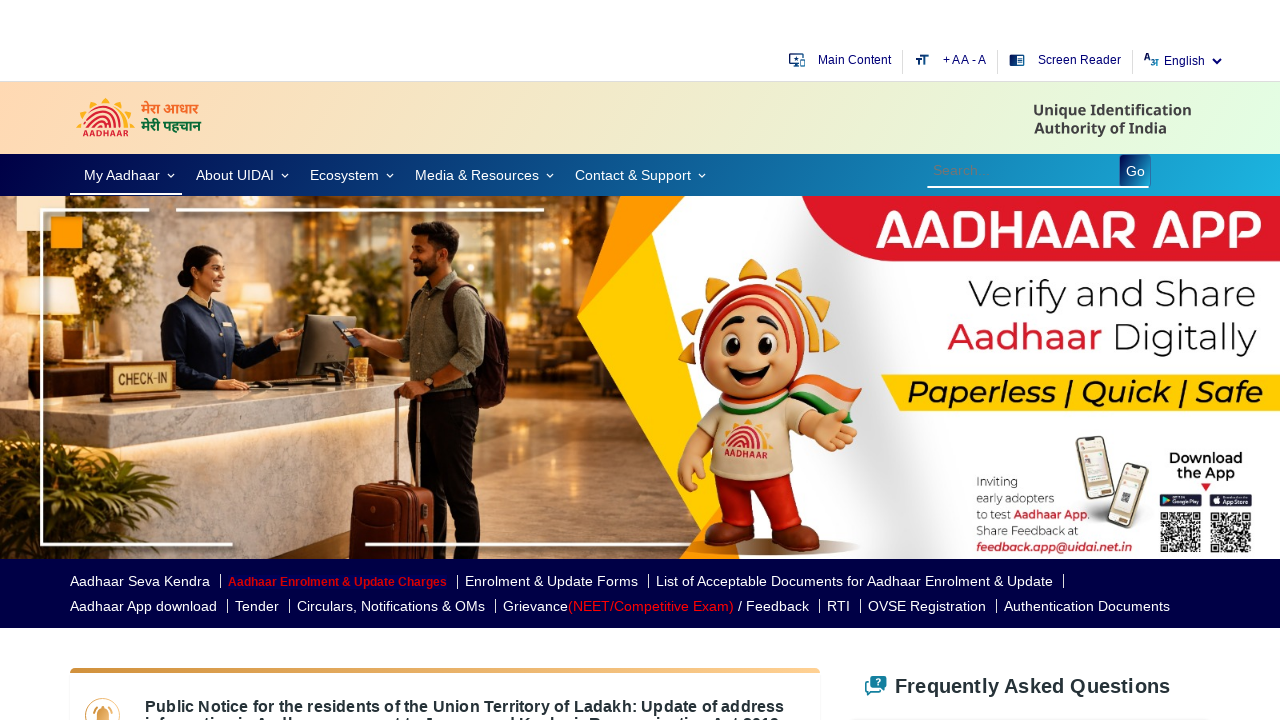

Verified page loaded by confirming body element is present
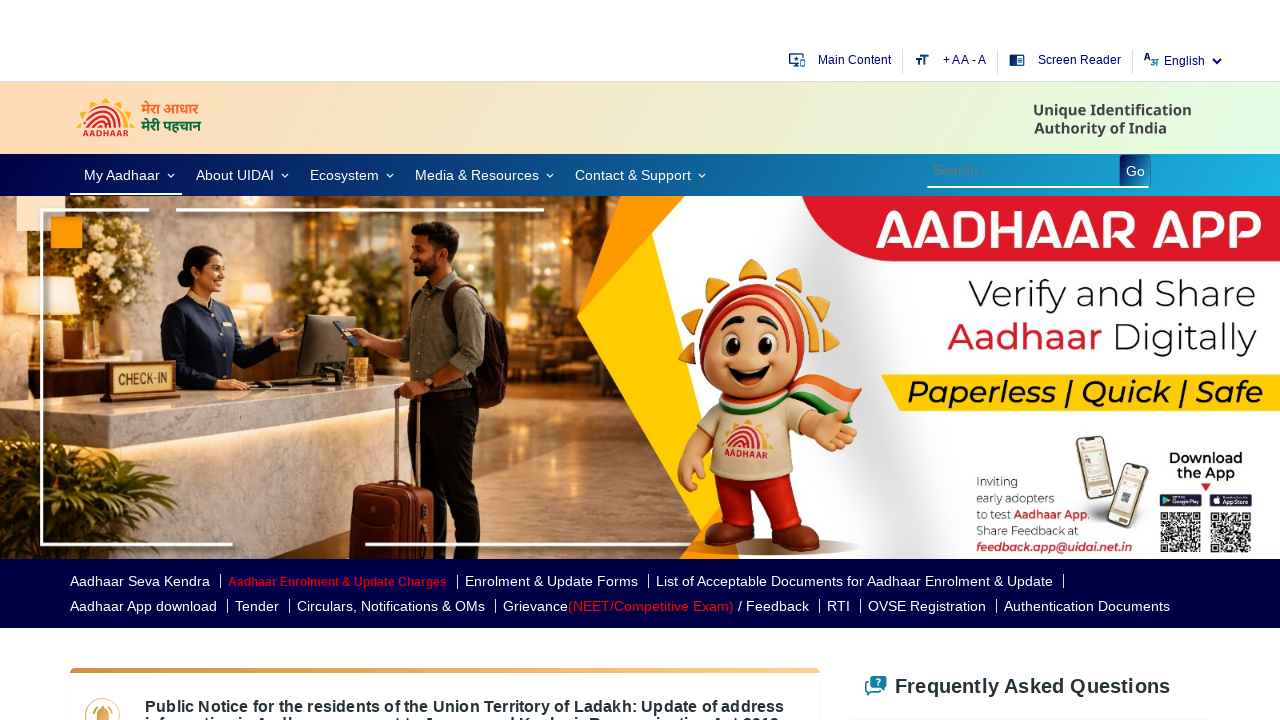

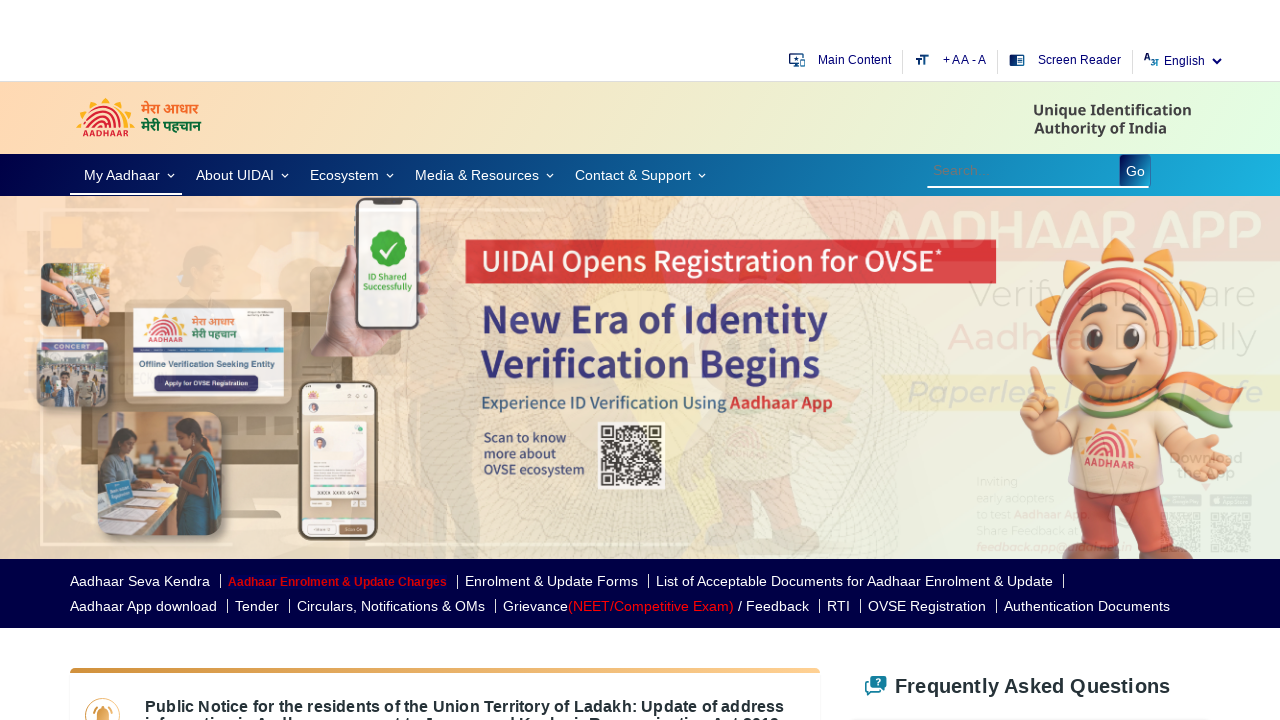